Tests filtering to display all todo items regardless of completion status

Starting URL: https://demo.playwright.dev/todomvc

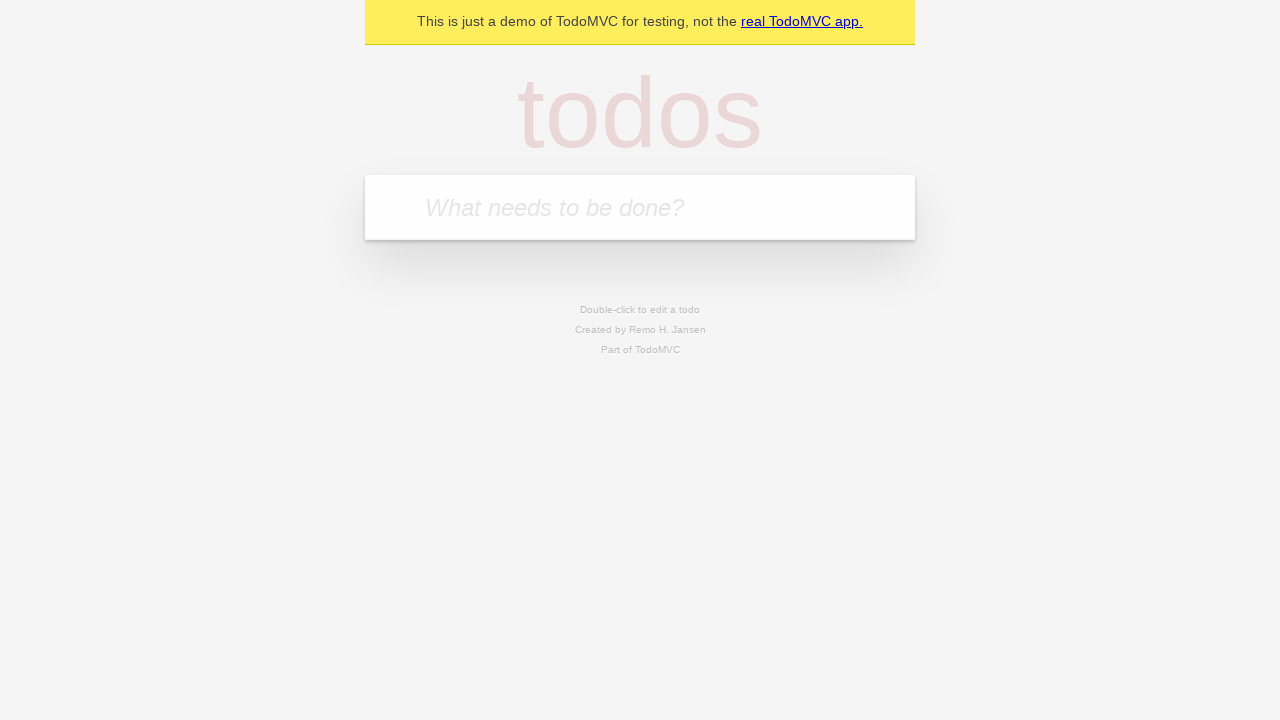

Filled todo input with 'buy some cheese' on internal:attr=[placeholder="What needs to be done?"i]
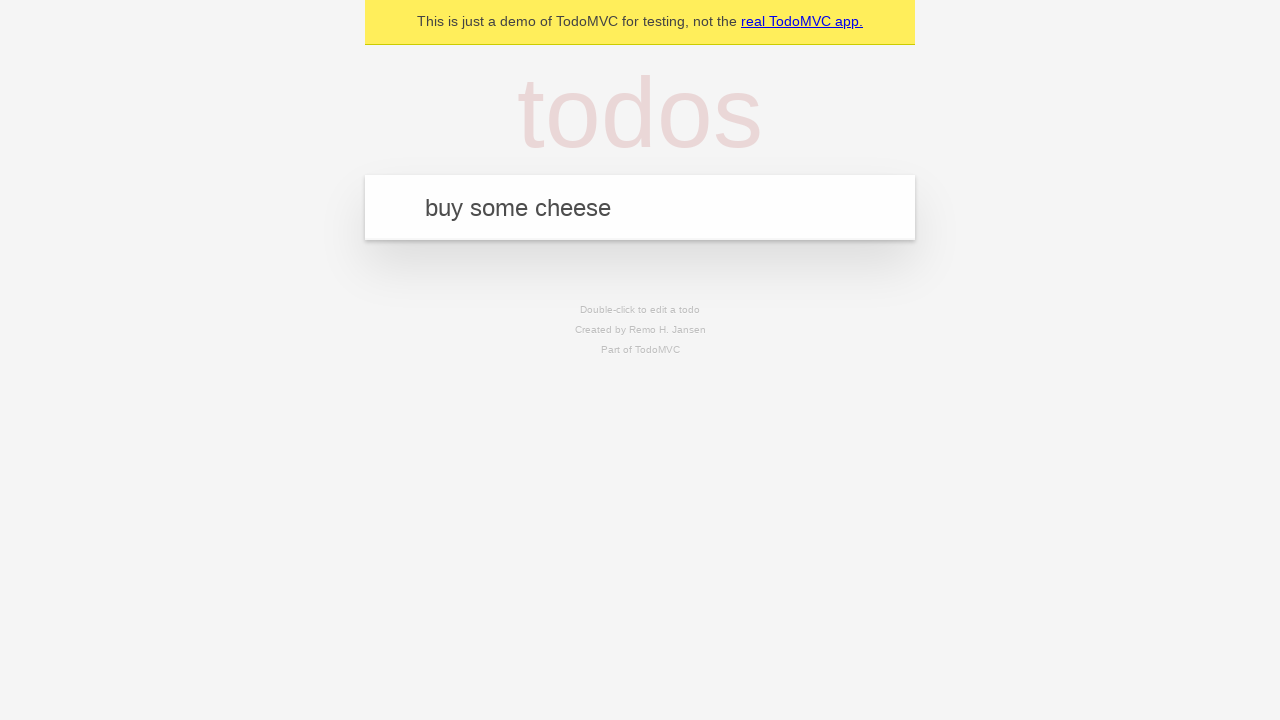

Pressed Enter to create todo 'buy some cheese' on internal:attr=[placeholder="What needs to be done?"i]
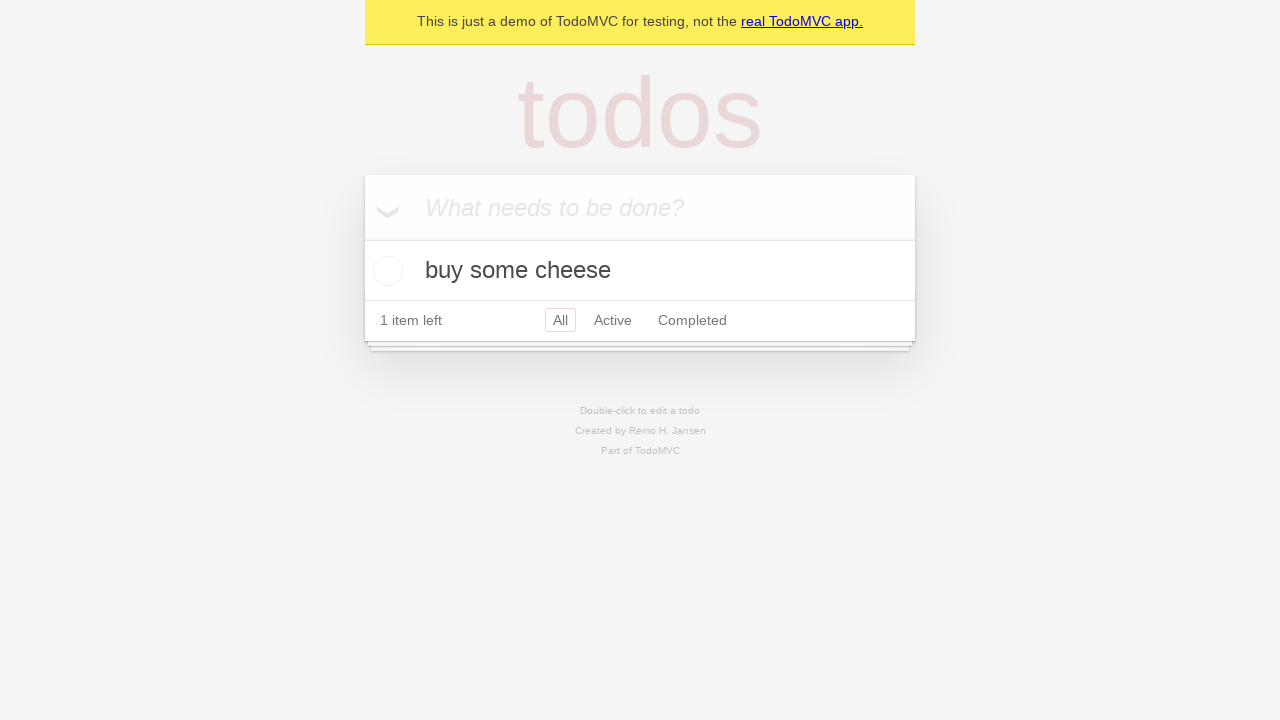

Filled todo input with 'feed the cat' on internal:attr=[placeholder="What needs to be done?"i]
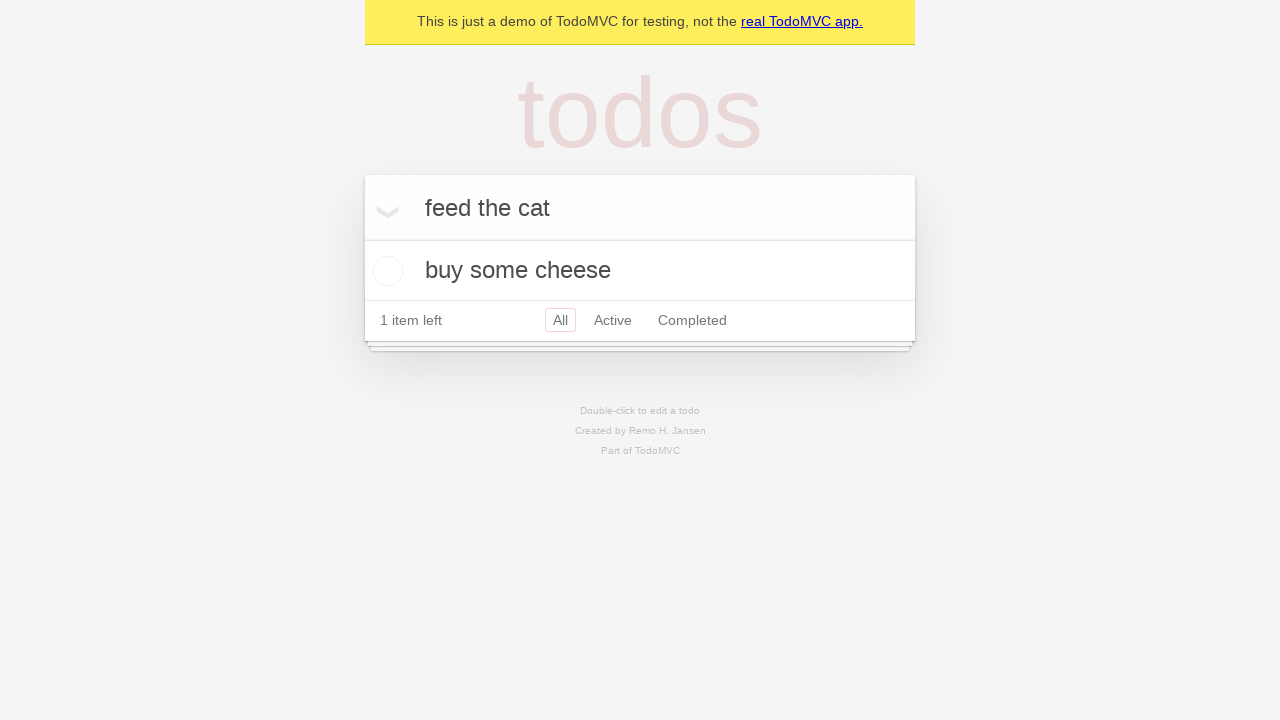

Pressed Enter to create todo 'feed the cat' on internal:attr=[placeholder="What needs to be done?"i]
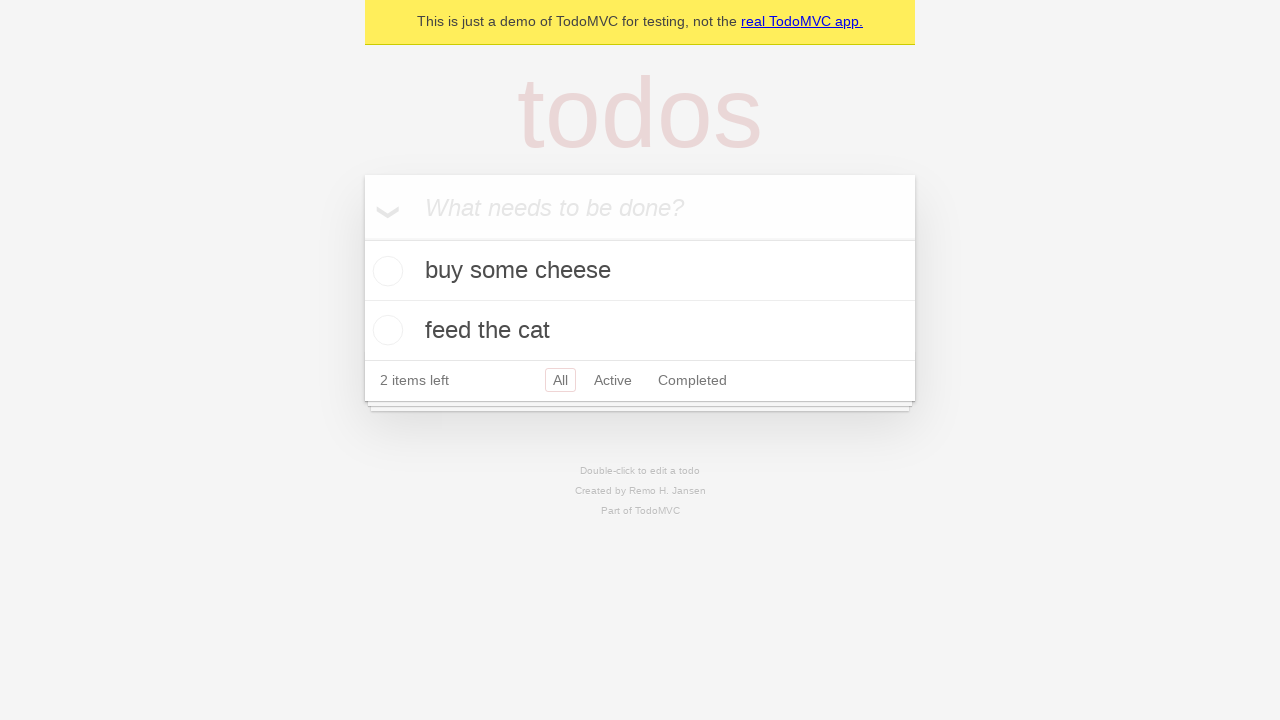

Filled todo input with 'book a doctors appointment' on internal:attr=[placeholder="What needs to be done?"i]
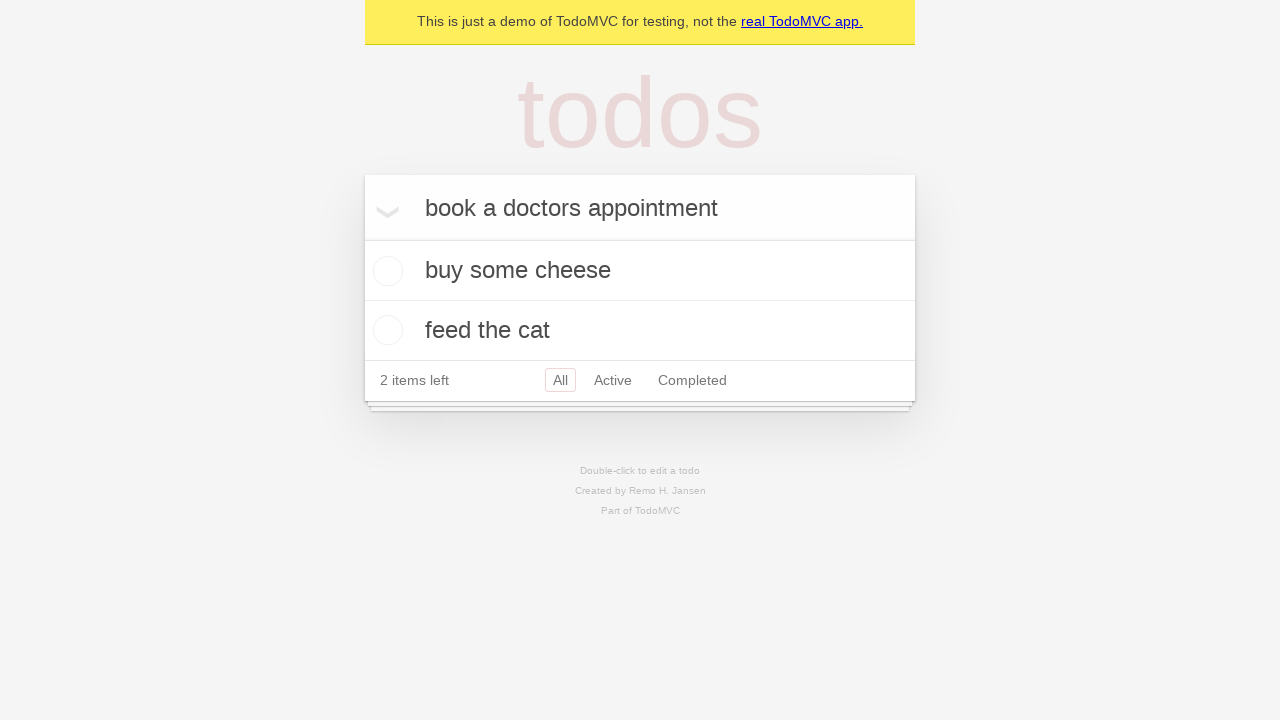

Pressed Enter to create todo 'book a doctors appointment' on internal:attr=[placeholder="What needs to be done?"i]
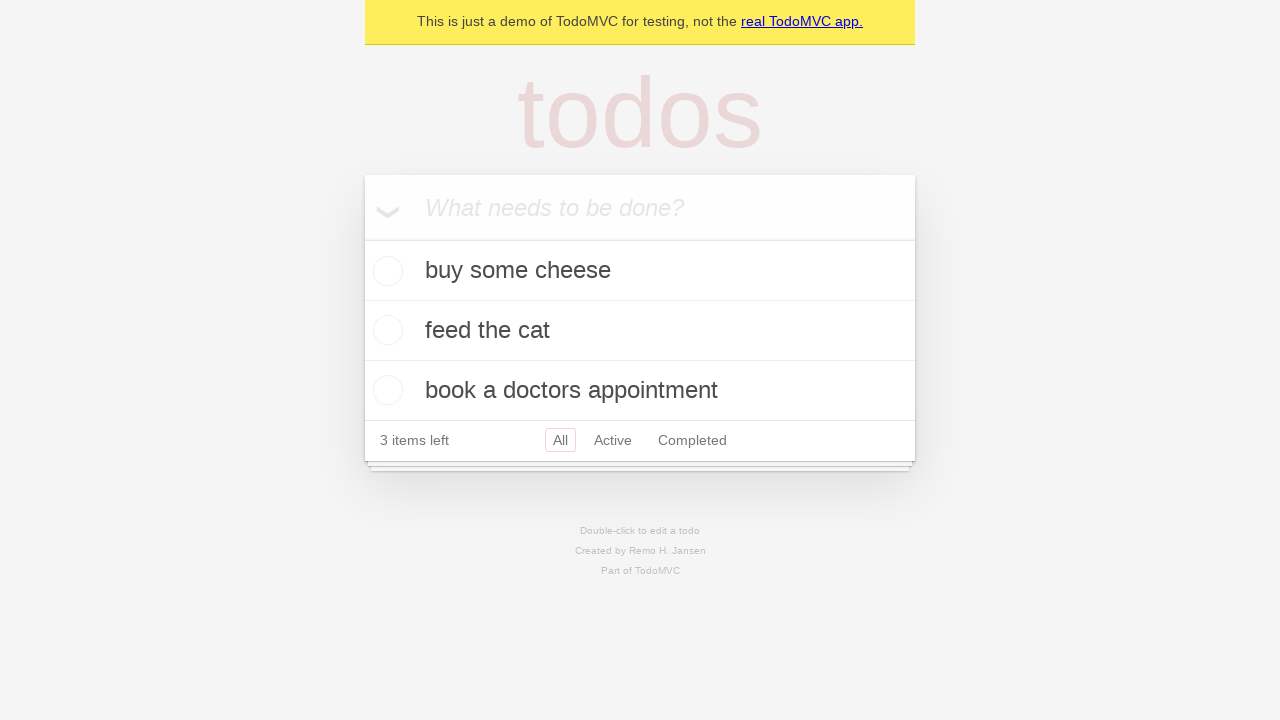

All 3 todo items created and visible
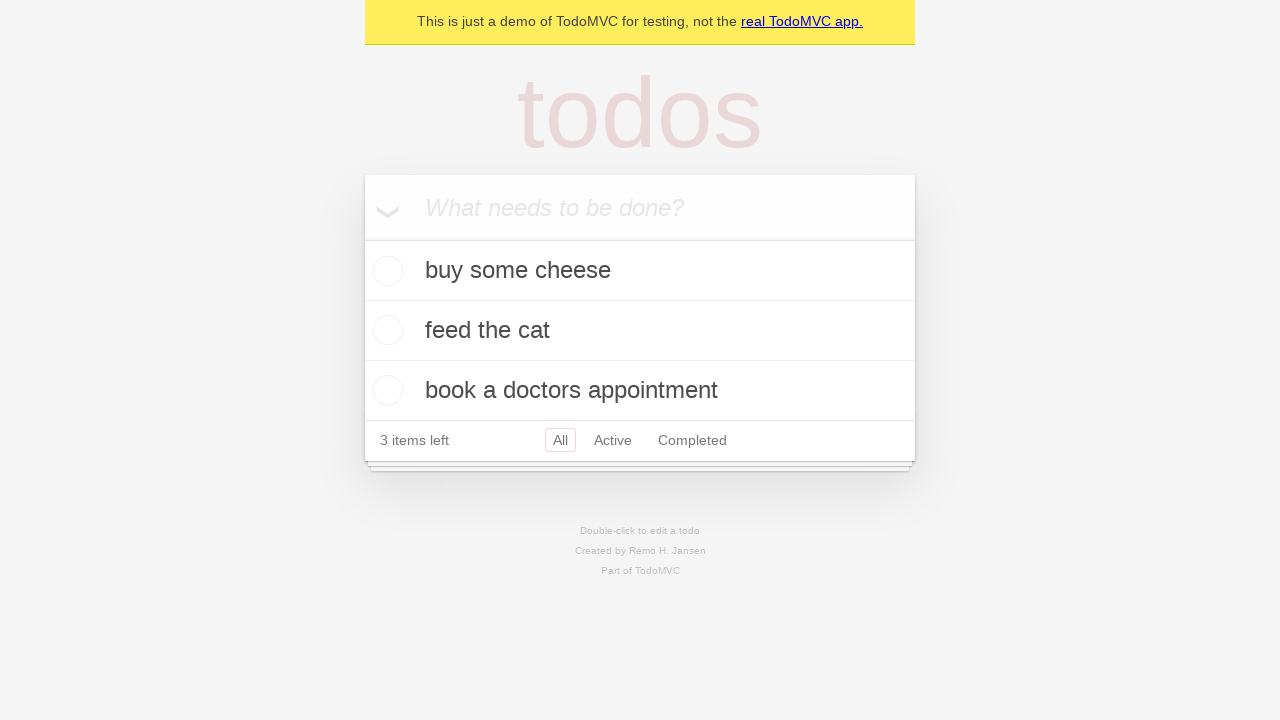

Checked the second todo item (feed the cat) at (385, 330) on internal:testid=[data-testid="todo-item"s] >> nth=1 >> internal:role=checkbox
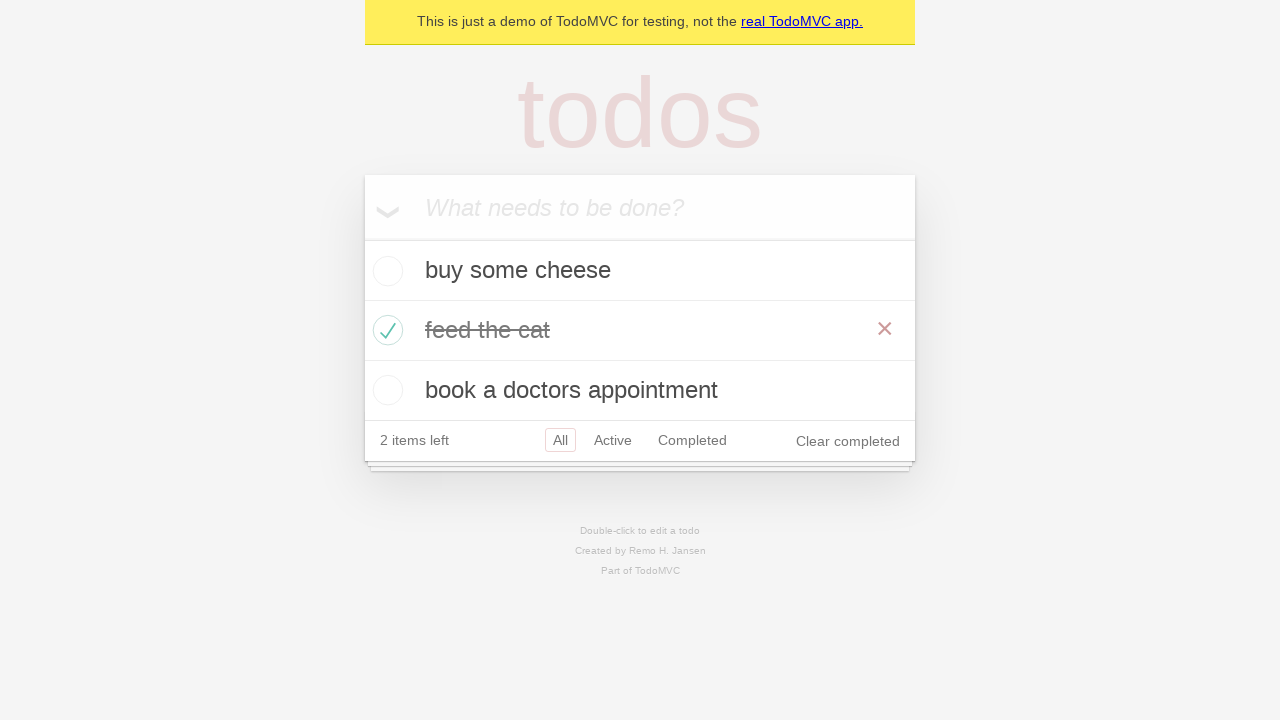

Clicked Active filter to show uncompleted items at (613, 440) on internal:role=link[name="Active"i]
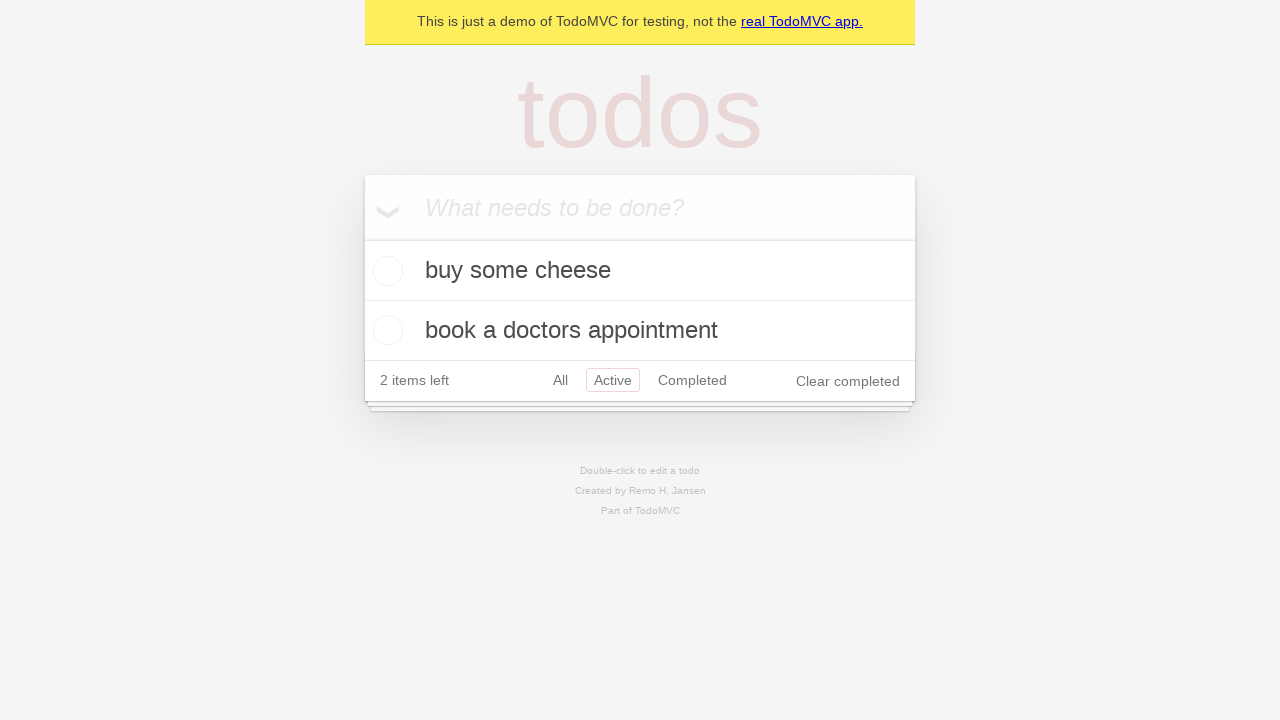

Clicked Completed filter to show completed items at (692, 380) on internal:role=link[name="Completed"i]
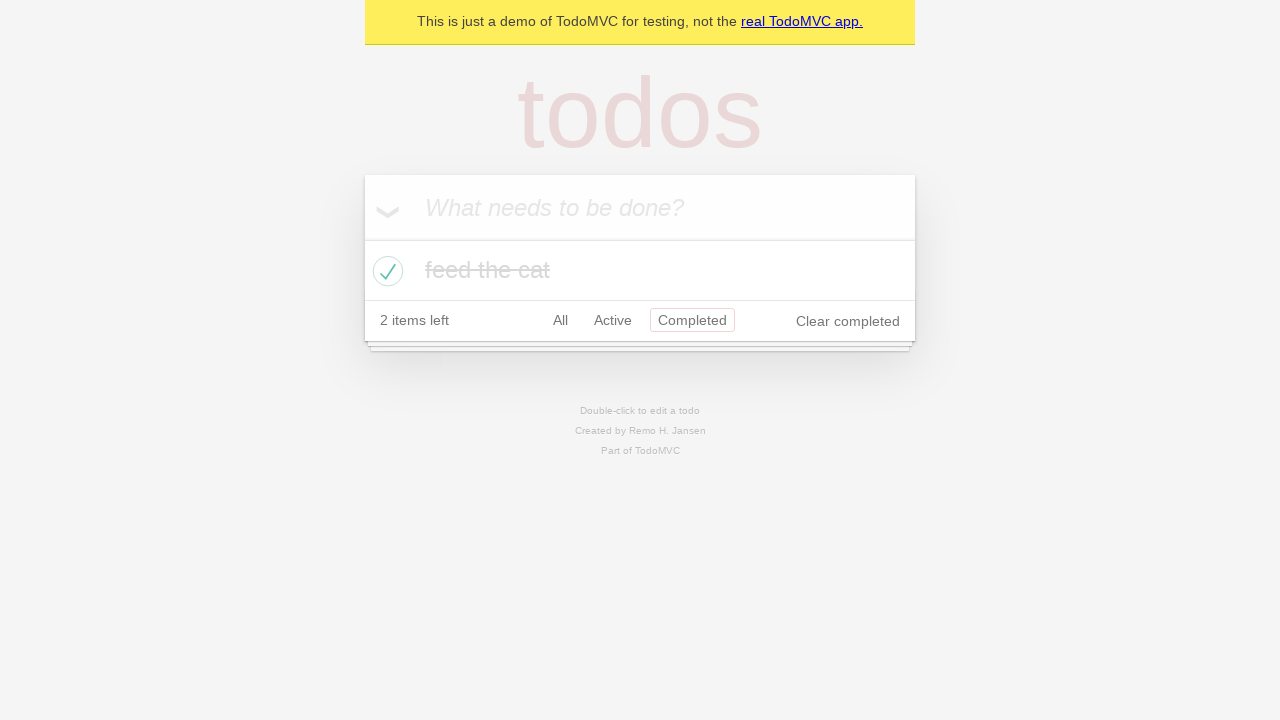

Clicked All filter to display all todo items at (560, 320) on internal:role=link[name="All"i]
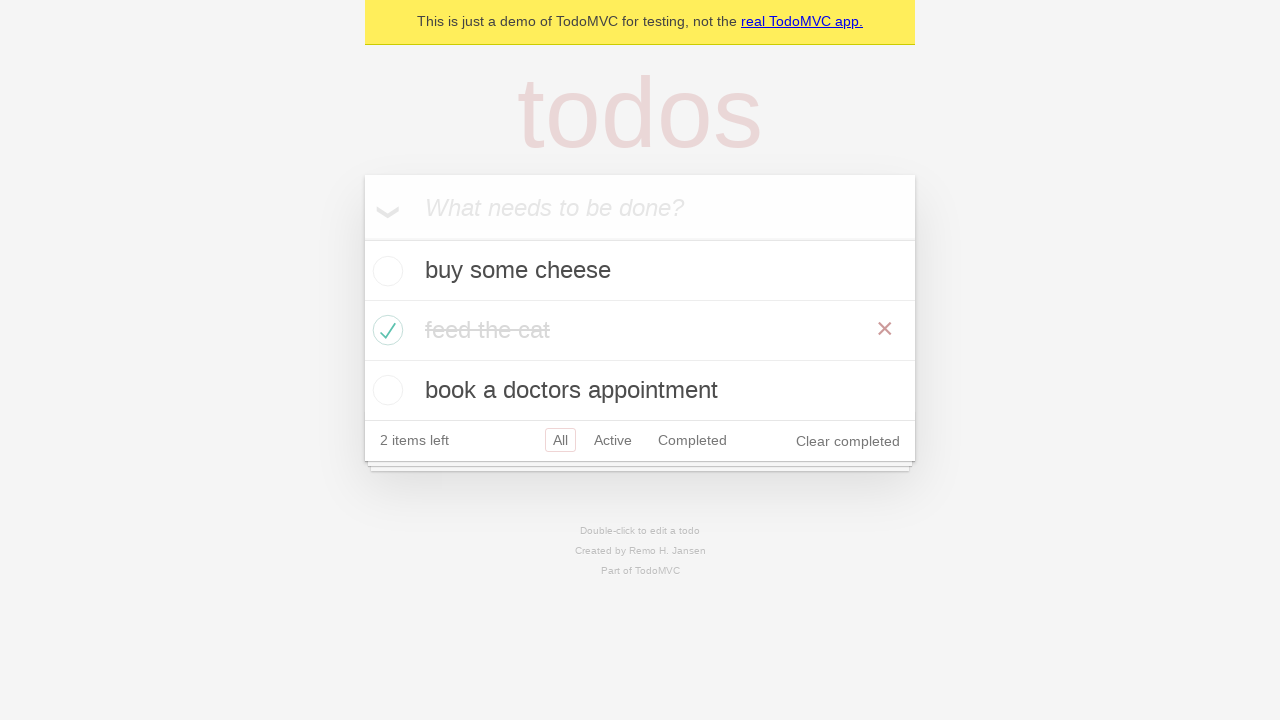

Verified all 3 todo items are displayed after selecting All filter
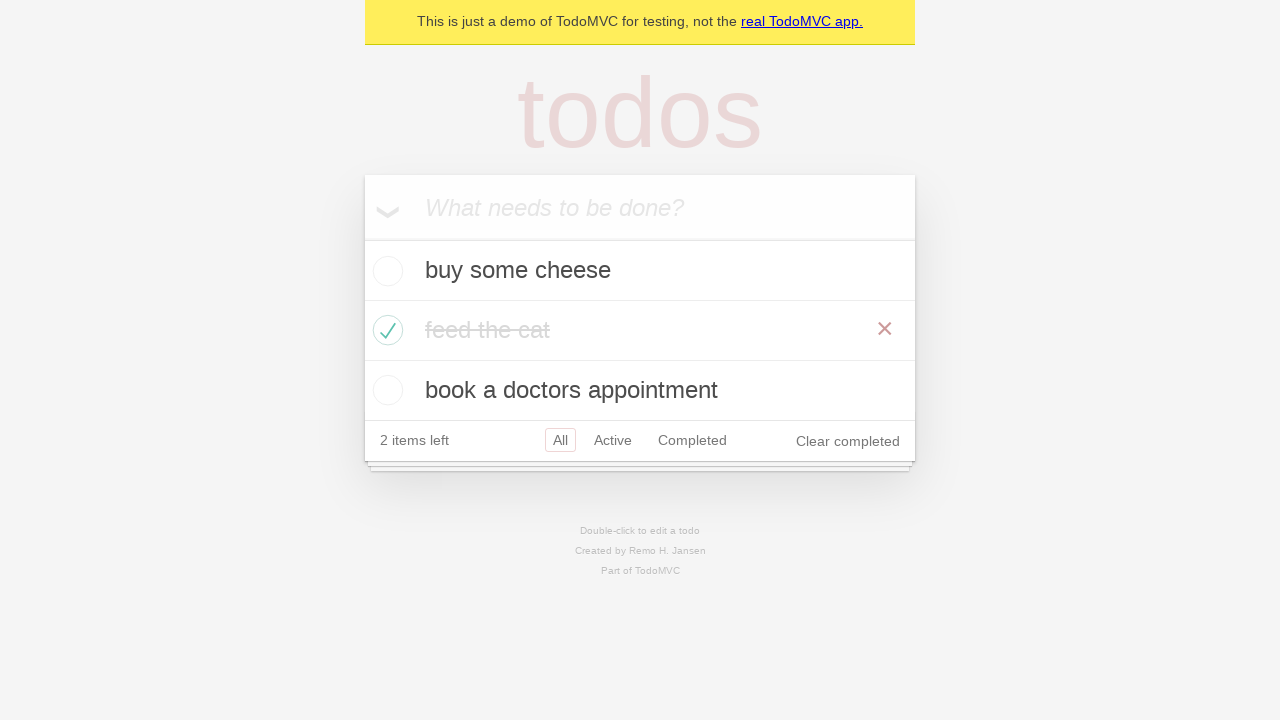

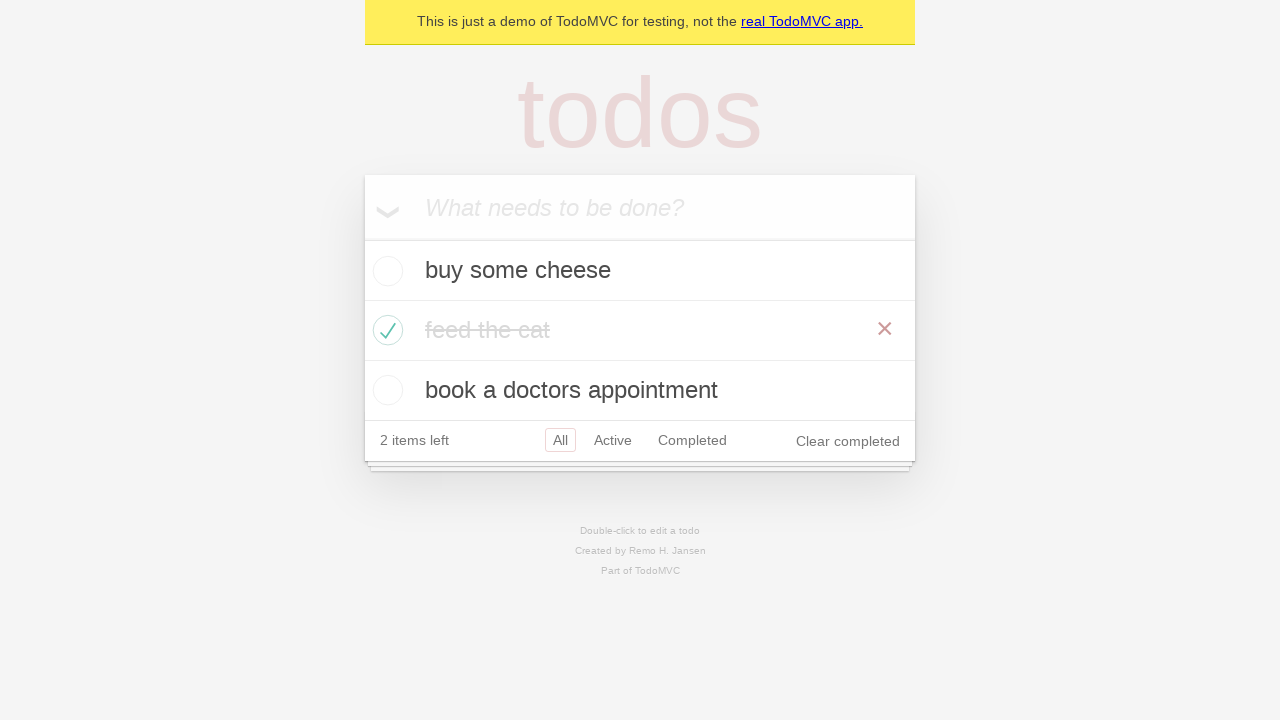